Navigates to Walmart homepage and verifies the page loads successfully

Starting URL: https://walmart.com/

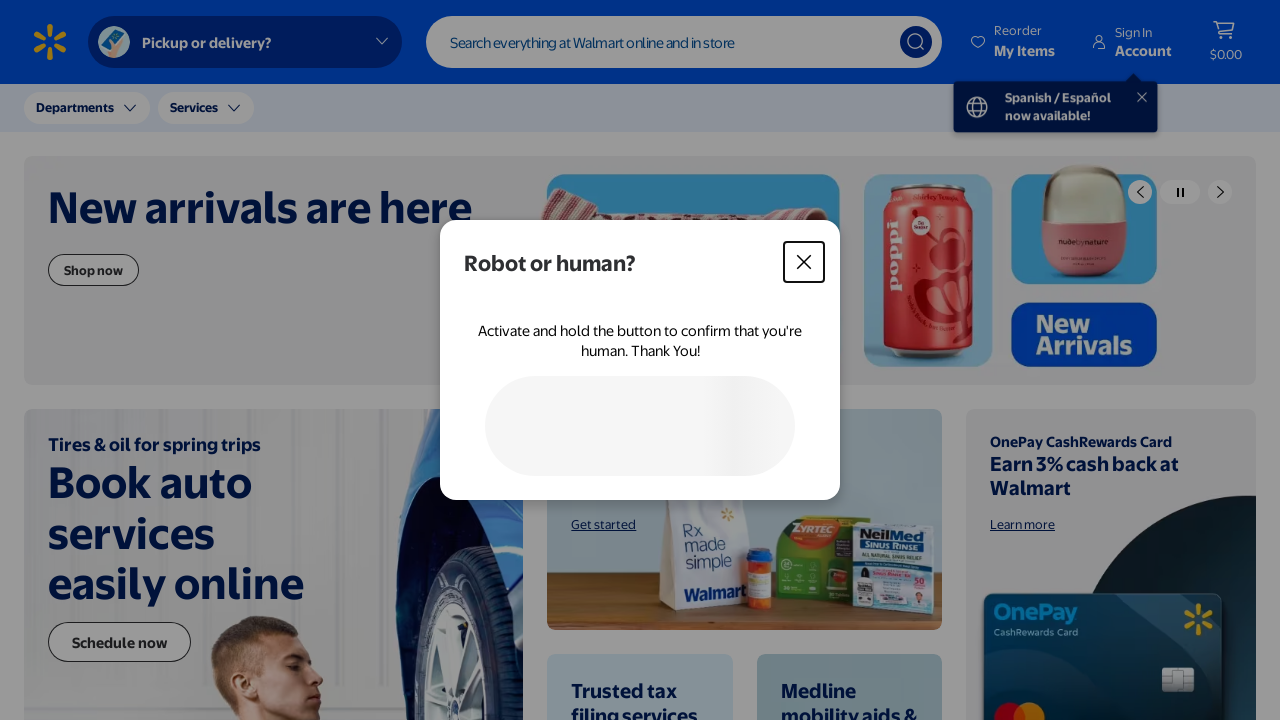

Waited for Walmart homepage to load (domcontentloaded state)
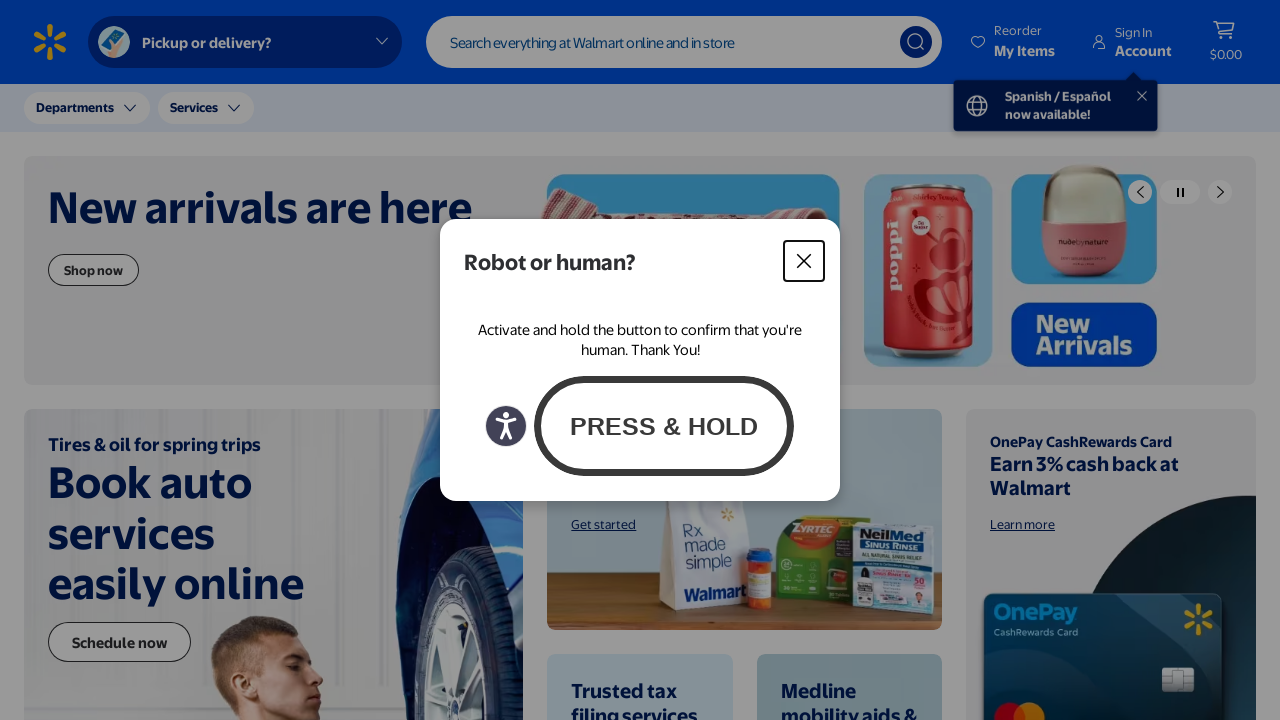

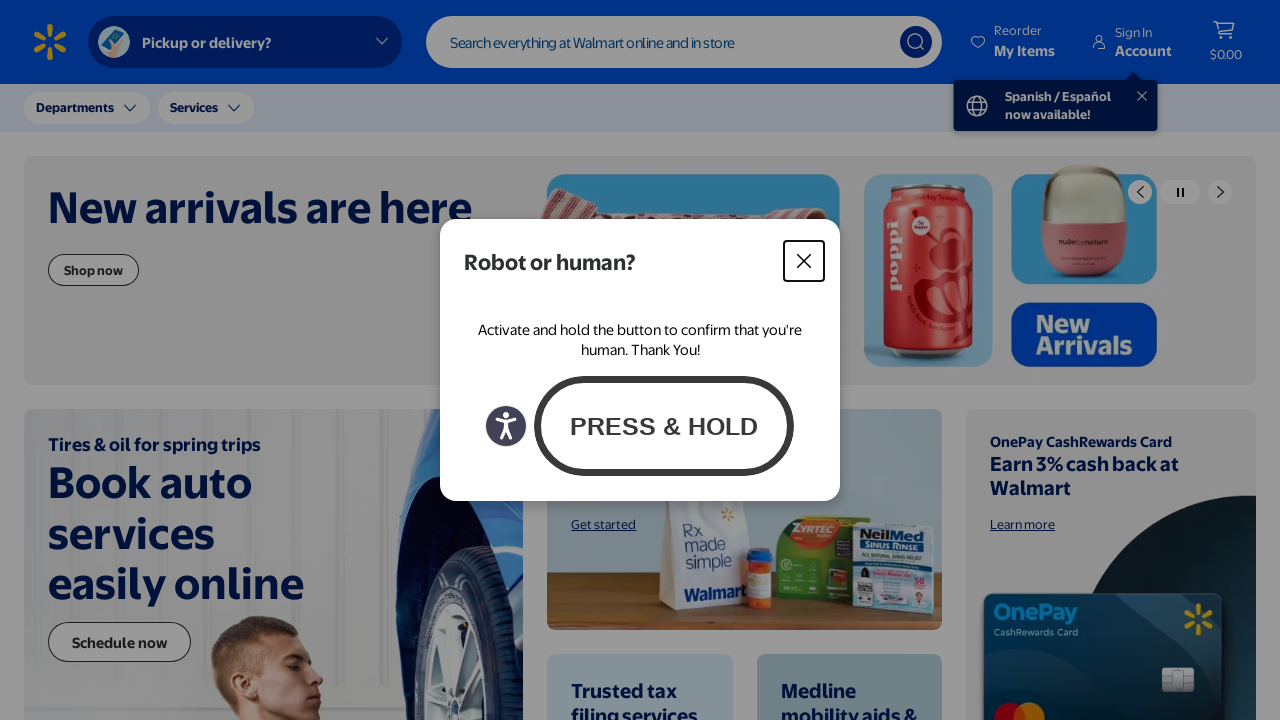